Clicks the second button in the second column using class name locator

Starting URL: https://ultimateqa.com/complicated-page/

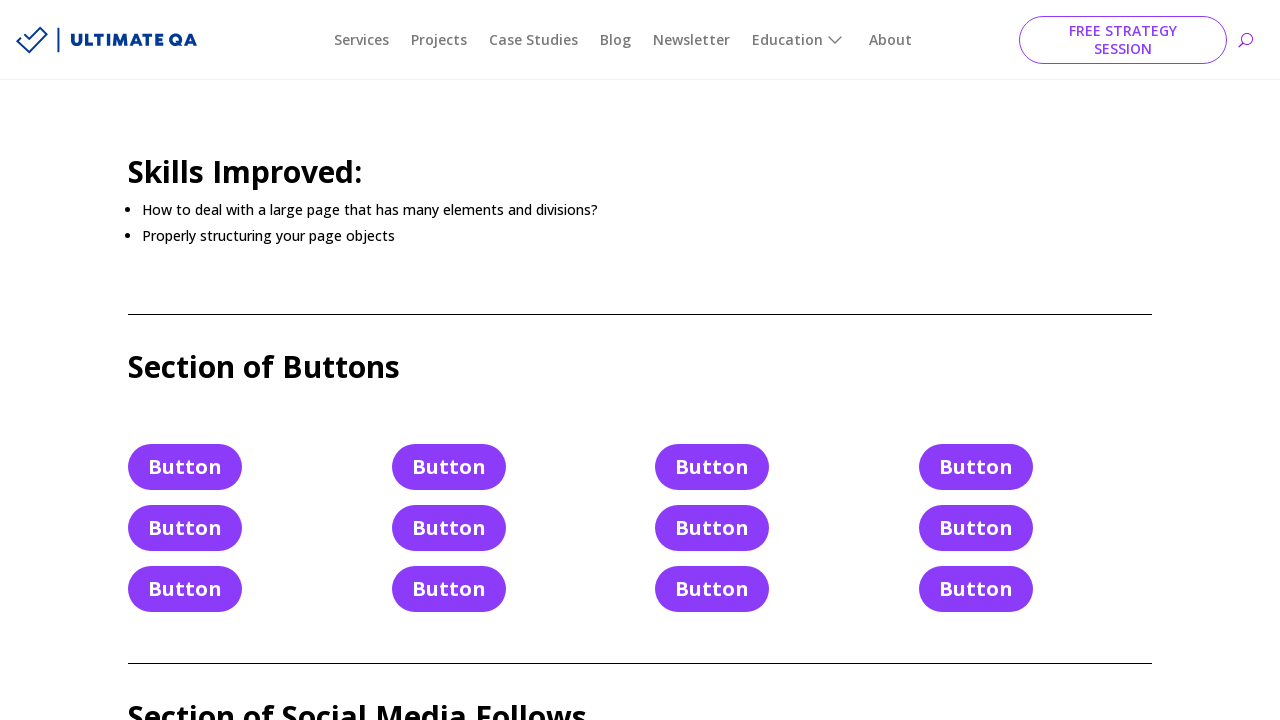

Navigated to https://ultimateqa.com/complicated-page/
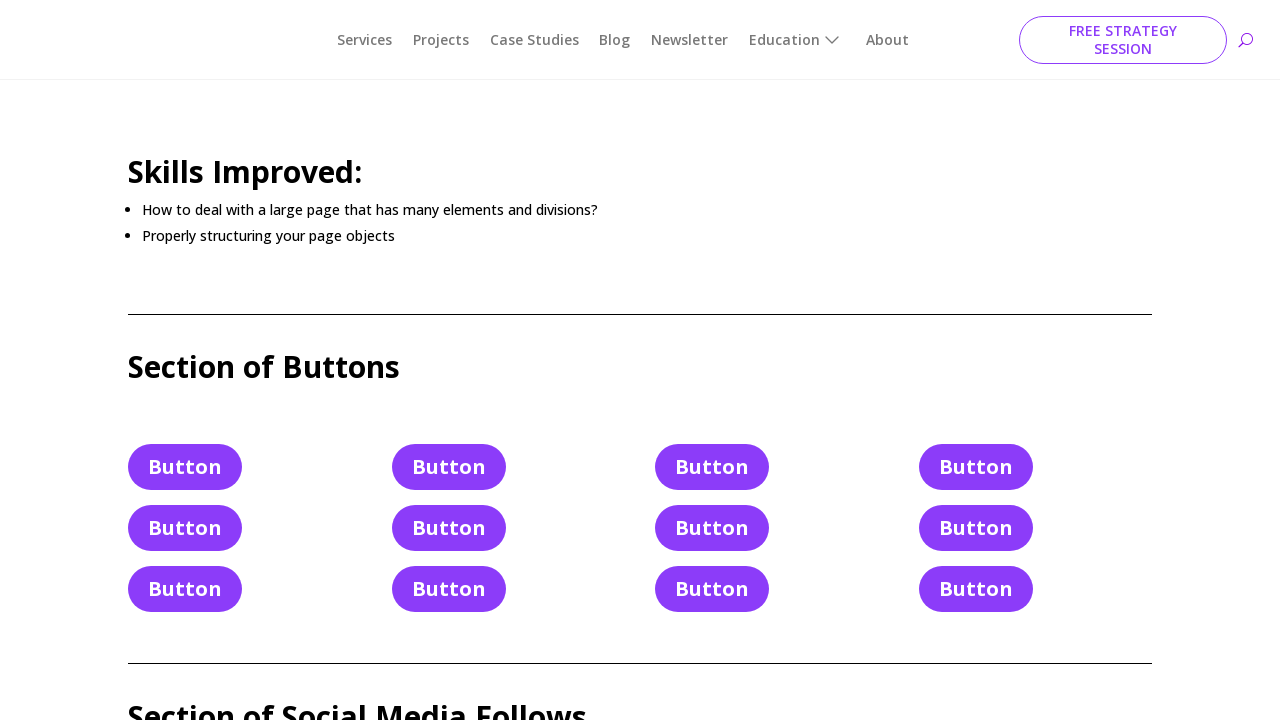

Clicked the second button in the second column using class name locator at (449, 528) on .et_pb_button.et_pb_button_4.et_pb_bg_layout_light
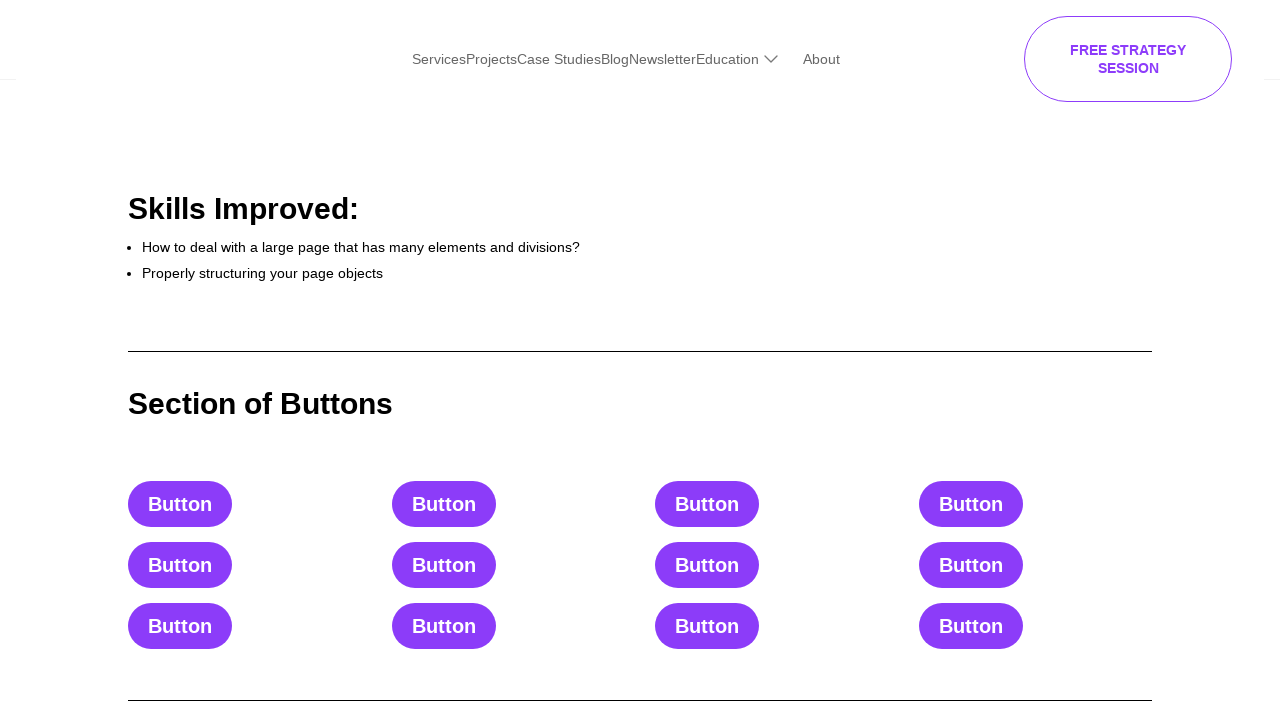

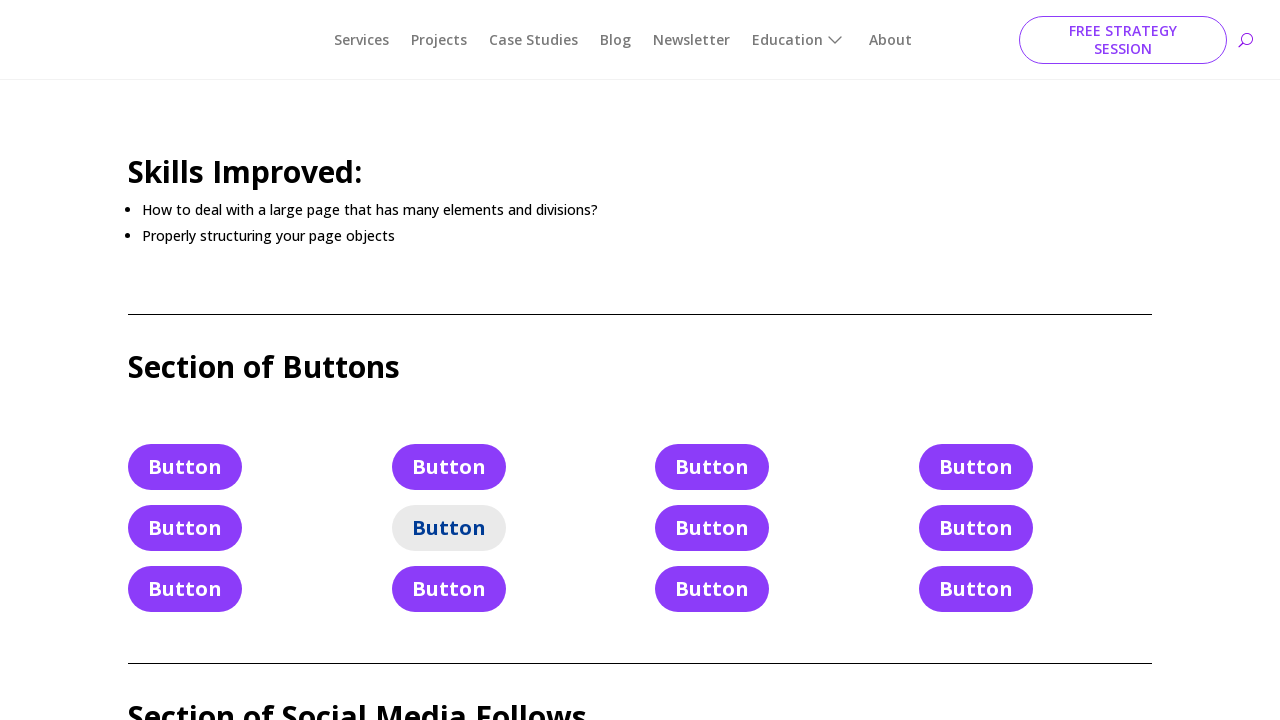